Tests clicking a link and verifying navigation to a new page by checking the page header text

Starting URL: https://kristinek.github.io/site/examples/actions

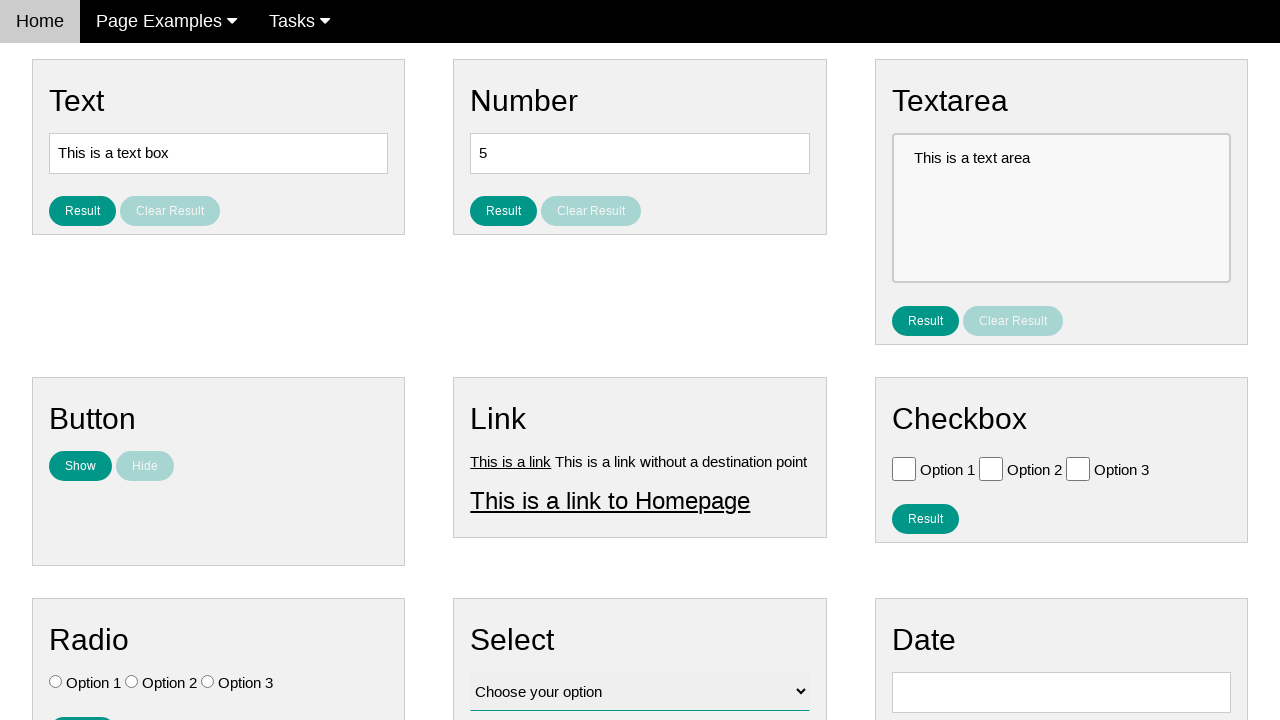

Clicked link1 element at (511, 461) on #link1
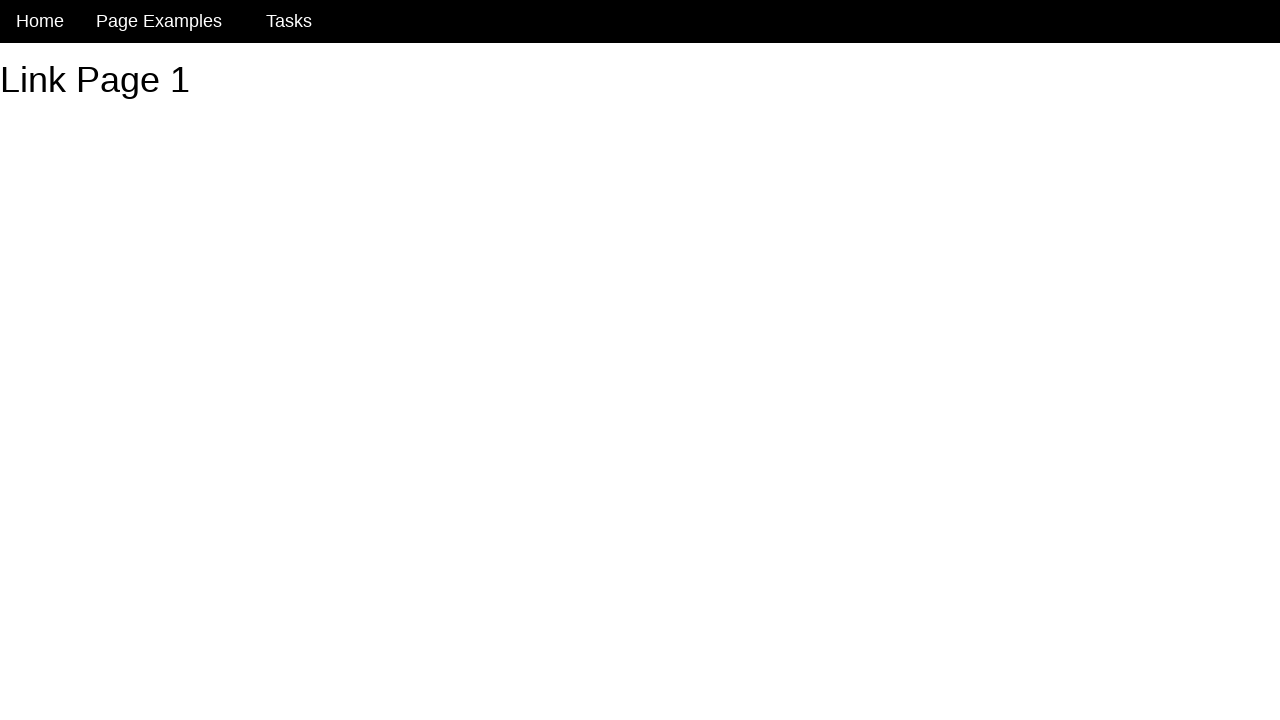

Page header h1 element loaded
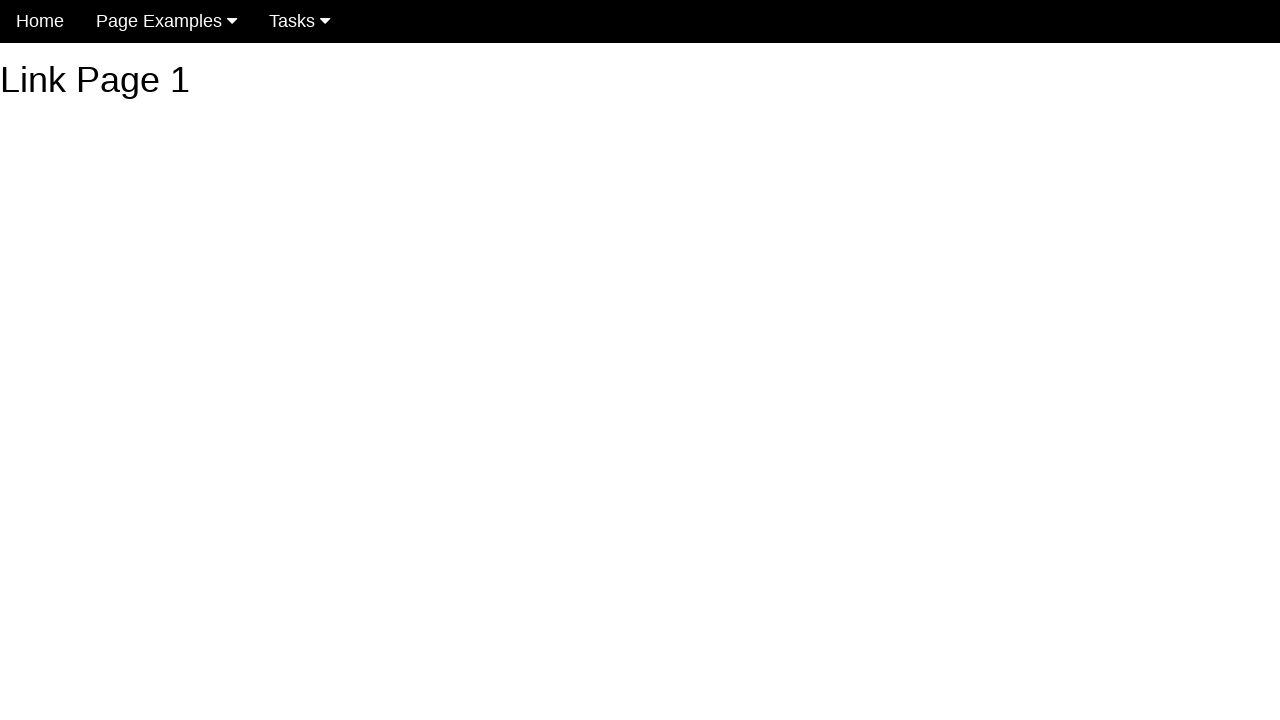

Retrieved page header text: 'Link Page 1'
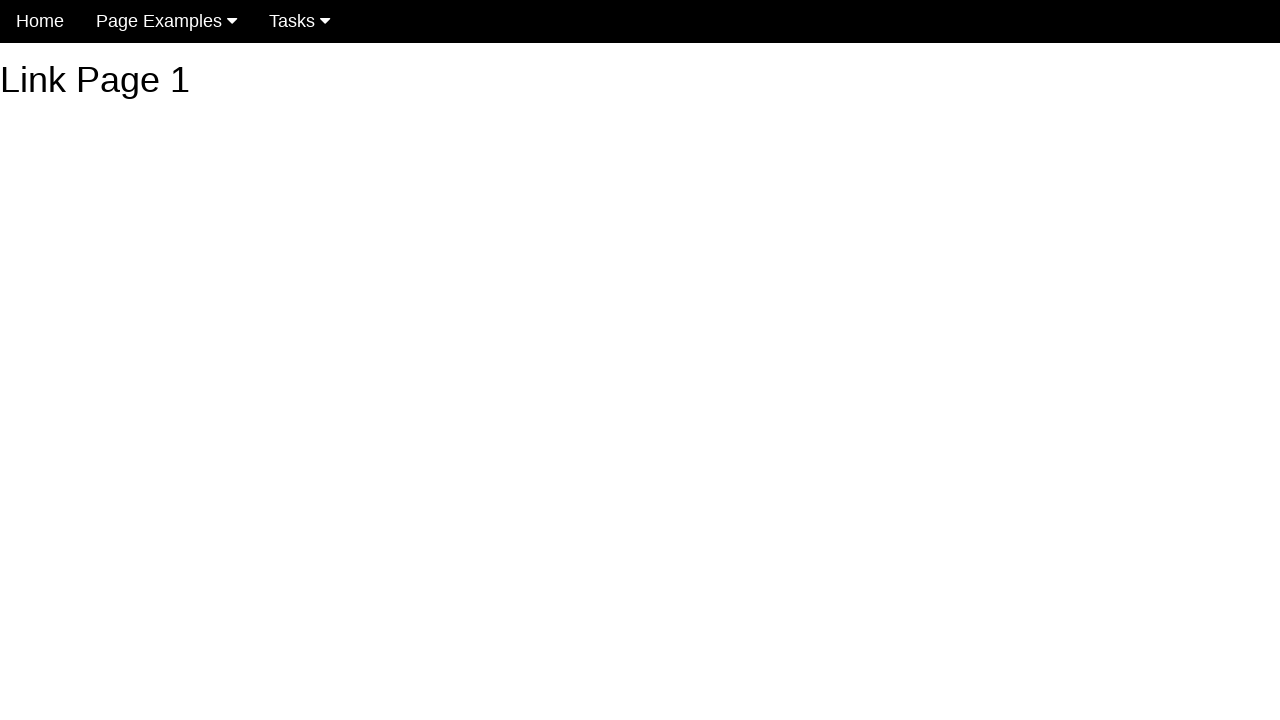

Verified page header text equals 'Link Page 1'
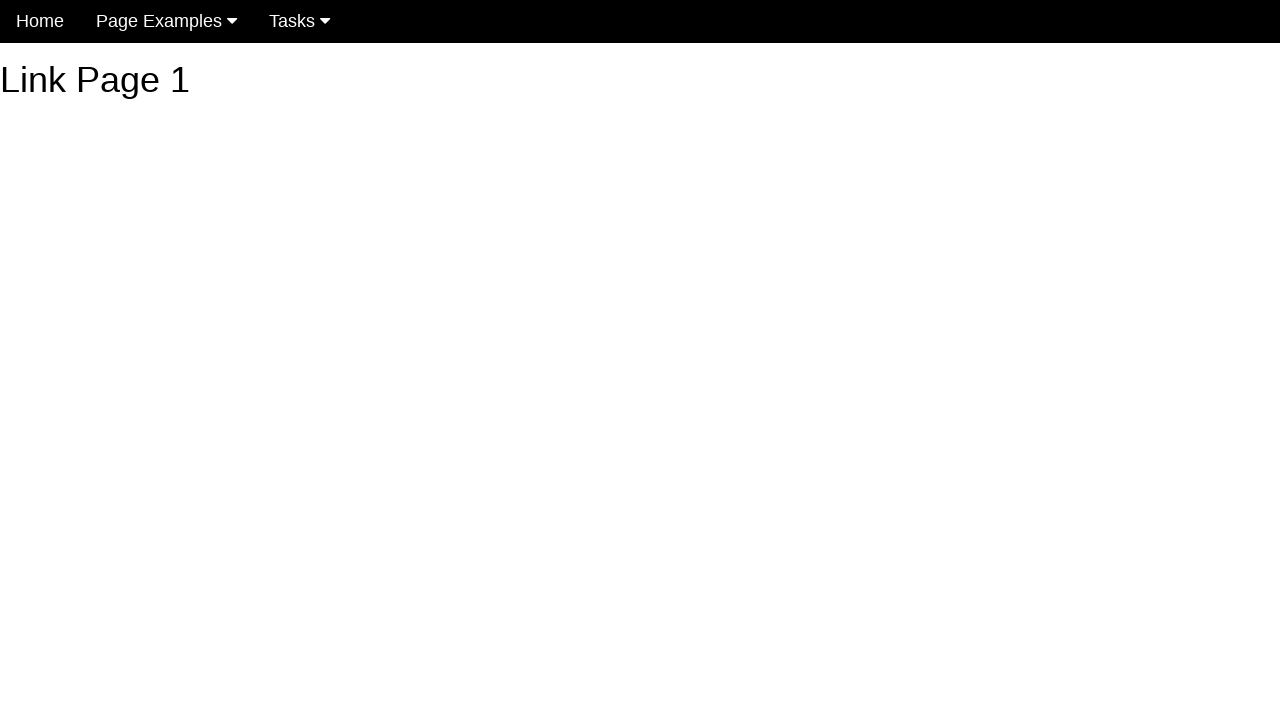

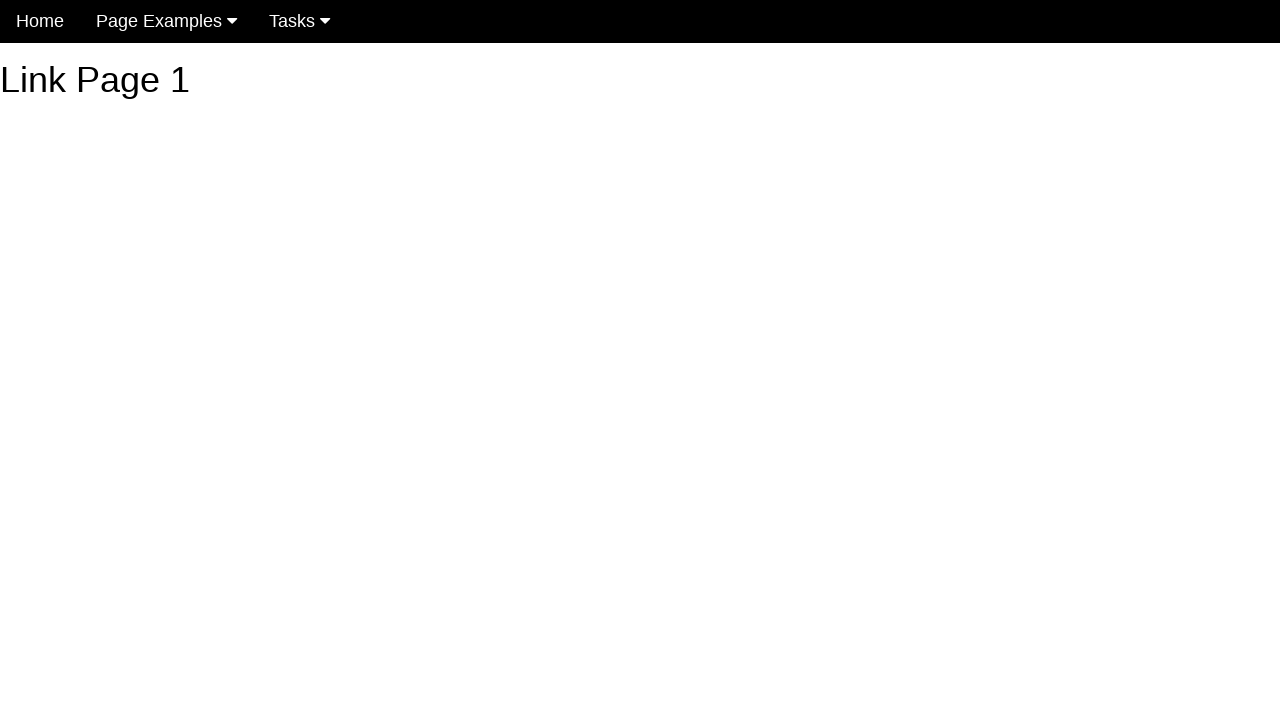